Tests mobile number validation with more than expected digits

Starting URL: https://demoqa.com/automation-practice-form

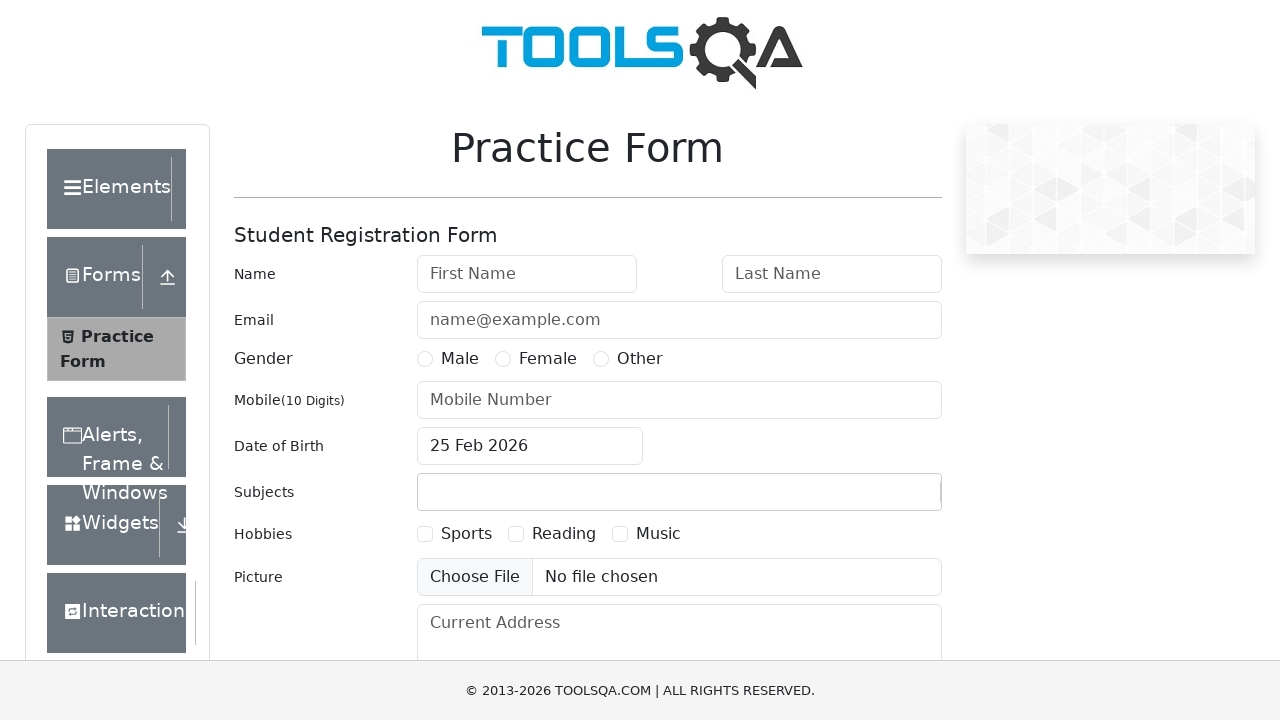

Filled first name field with 'Sarika' on #firstName
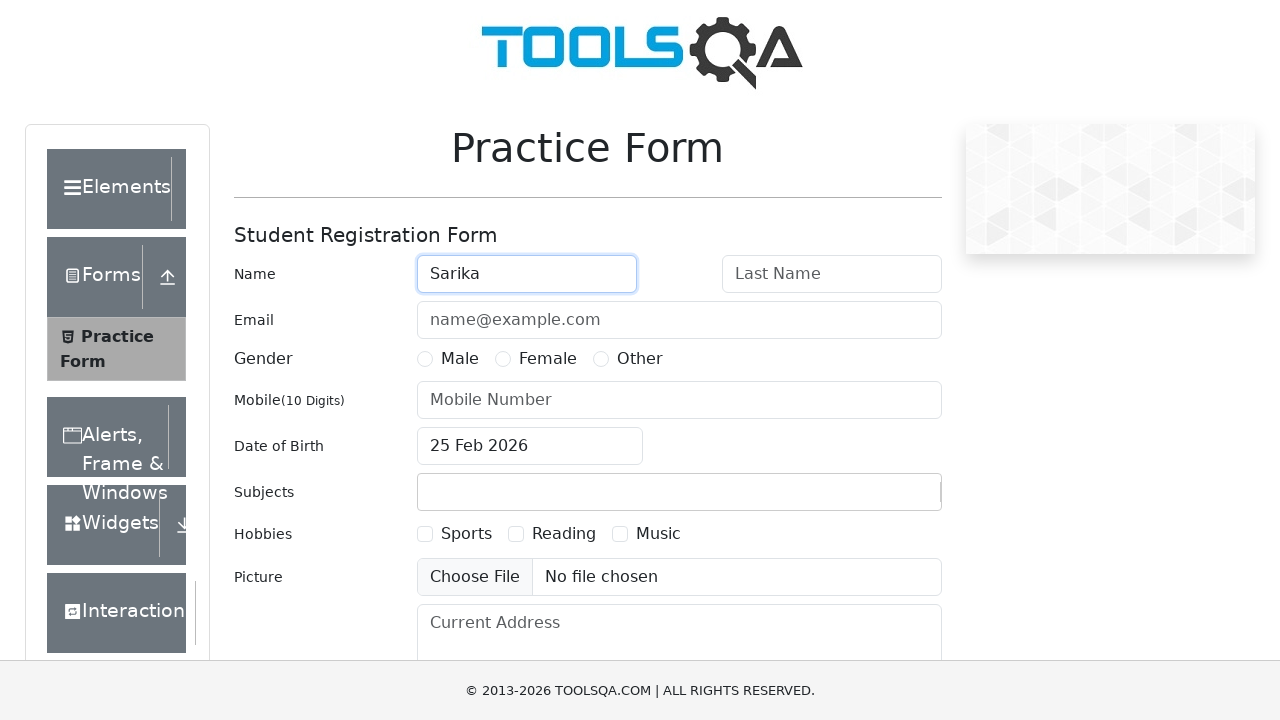

Filled last name field with 'Shrestha' on #lastName
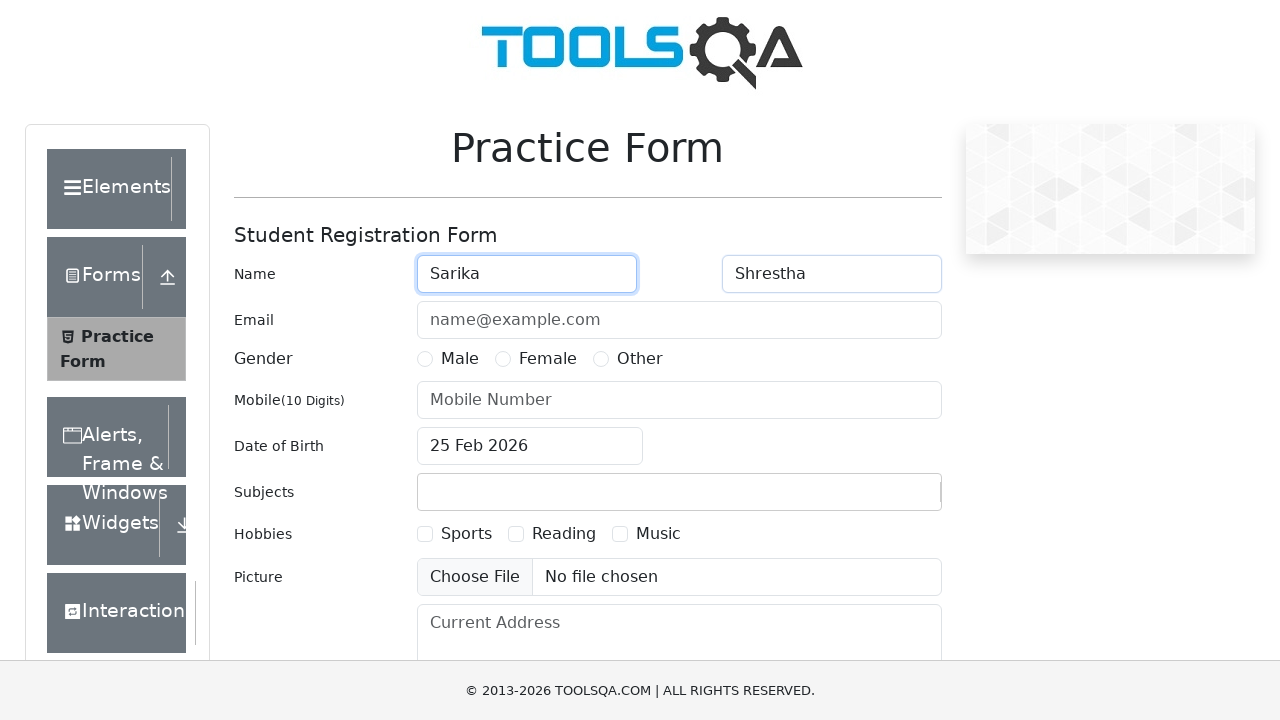

Filled email field with 'sarika@gmail.com' on #userEmail
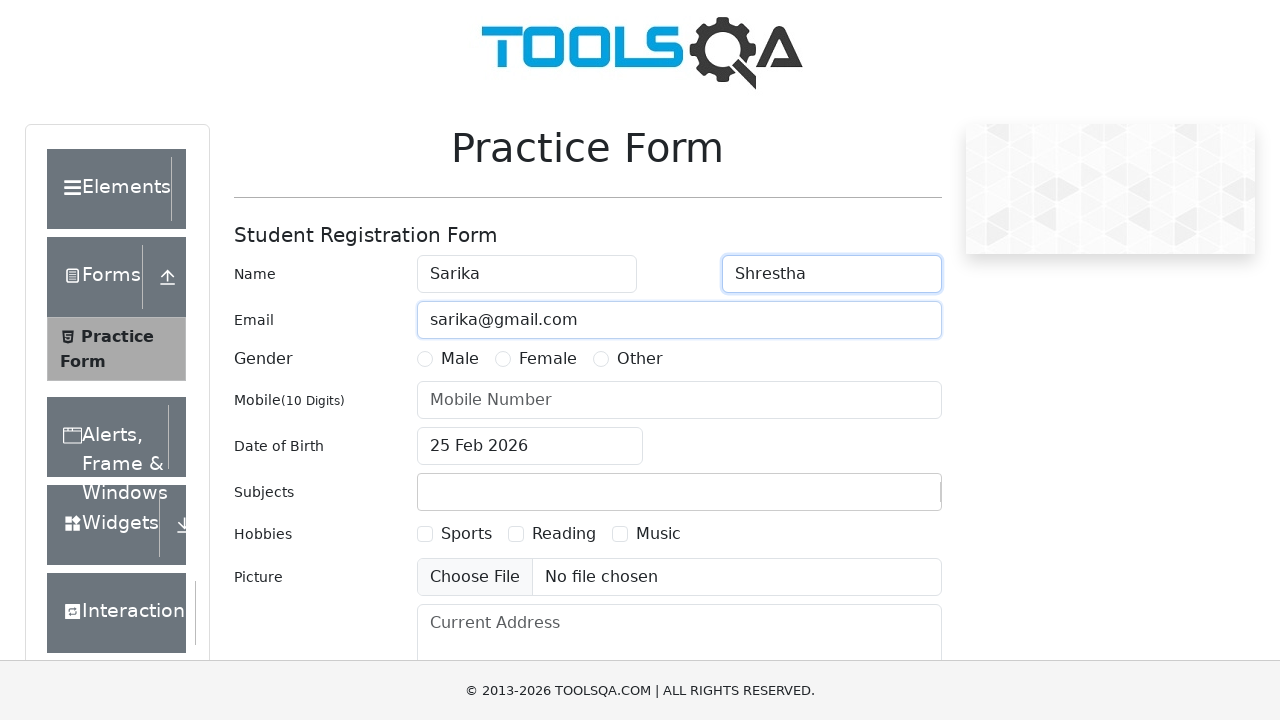

Selected 'Female' gender option at (548, 359) on label:has-text('Female')
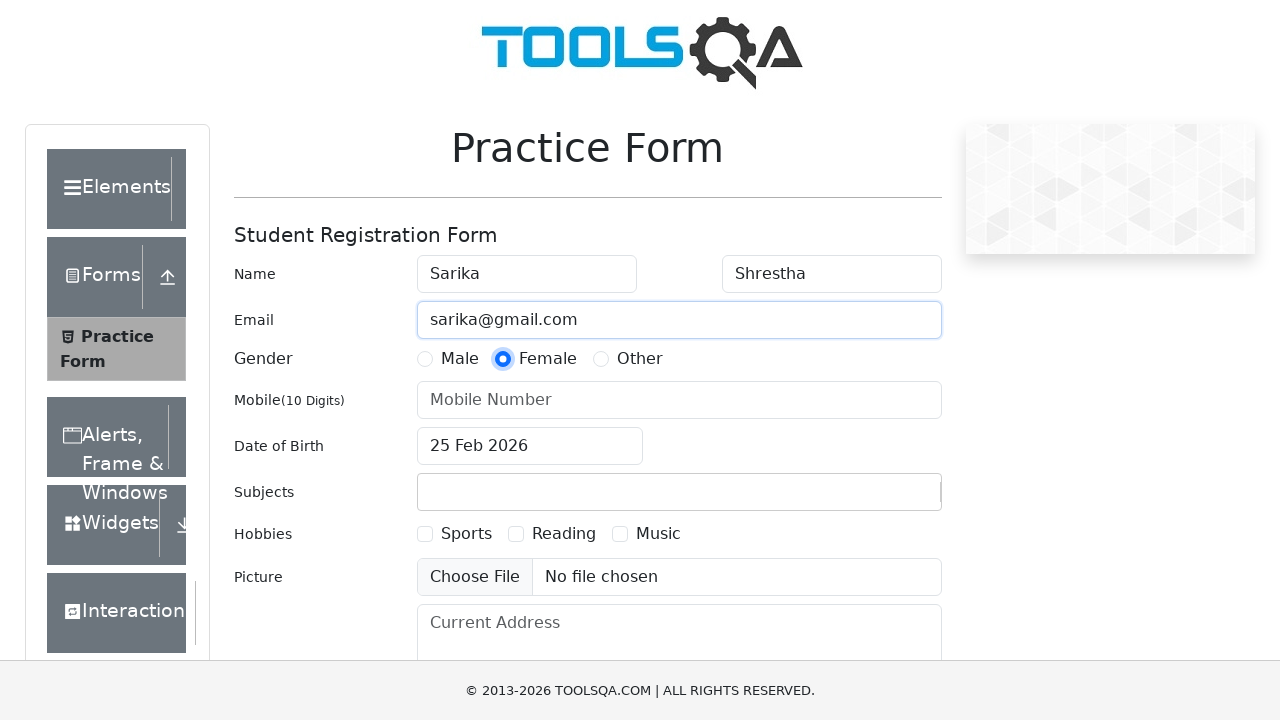

Filled mobile number field with 12 digits '987654321012' to test validation with more than expected digits on #userNumber
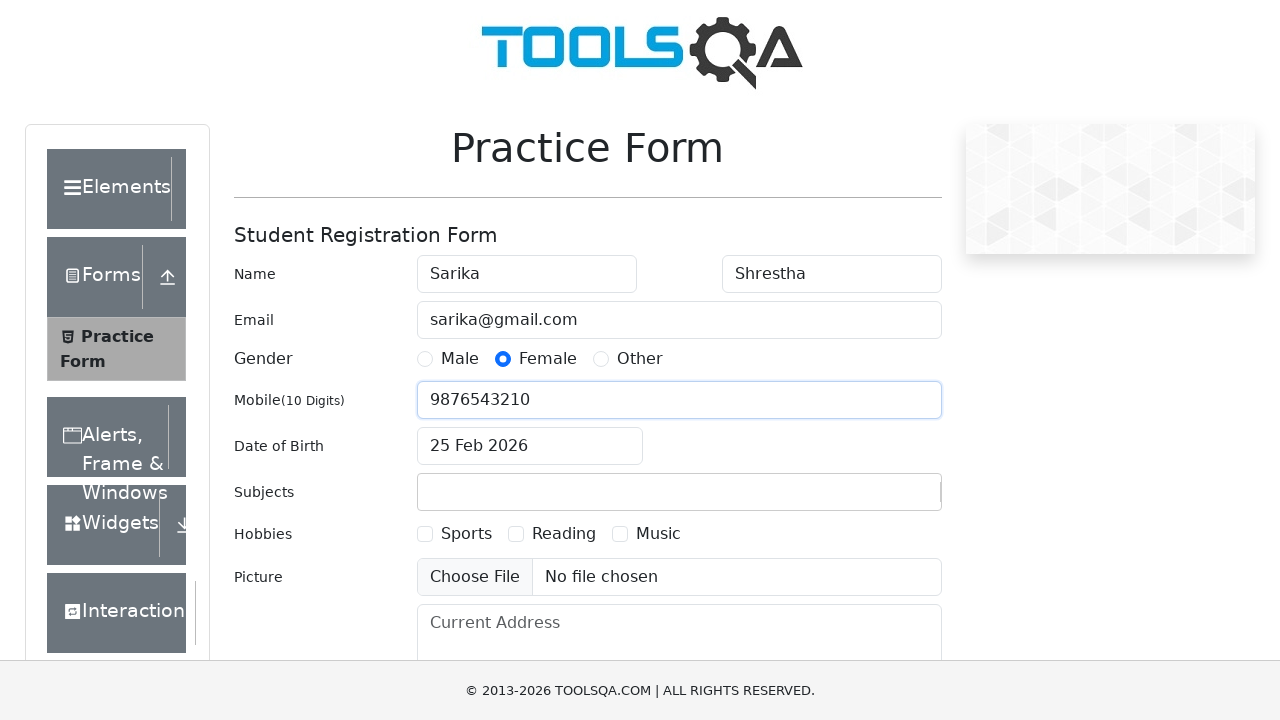

Submitted form using JavaScript evaluation
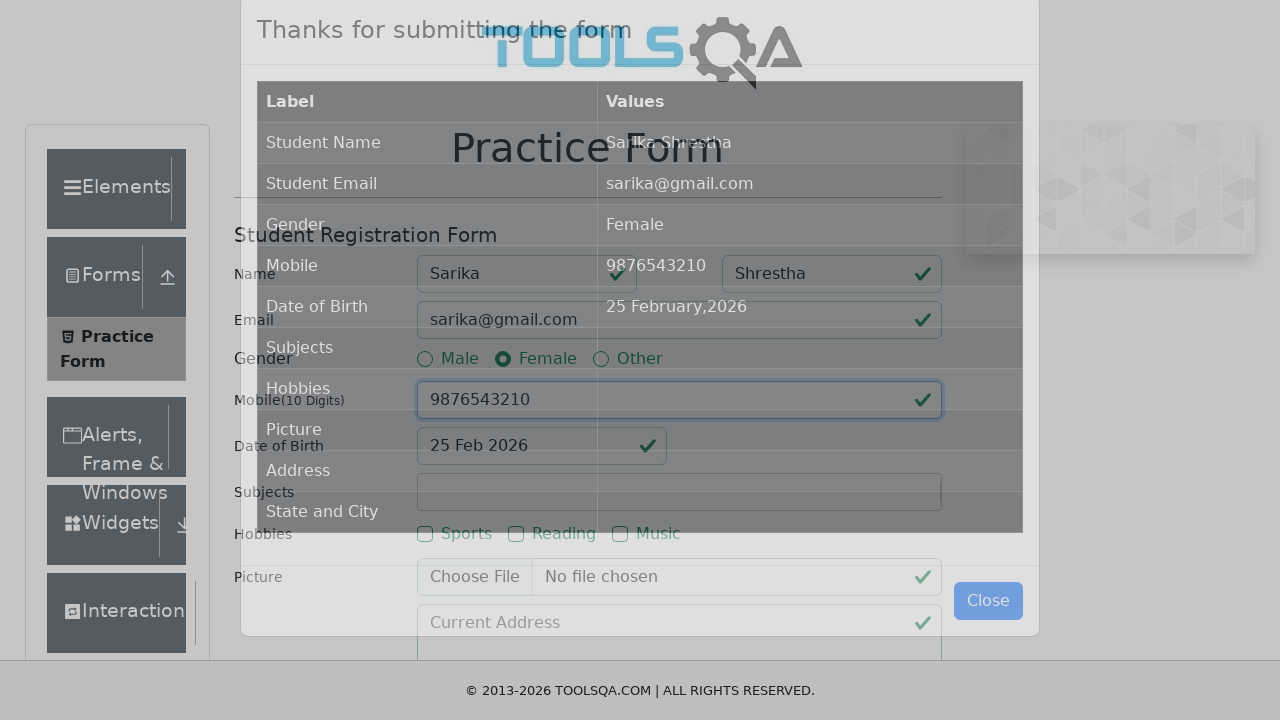

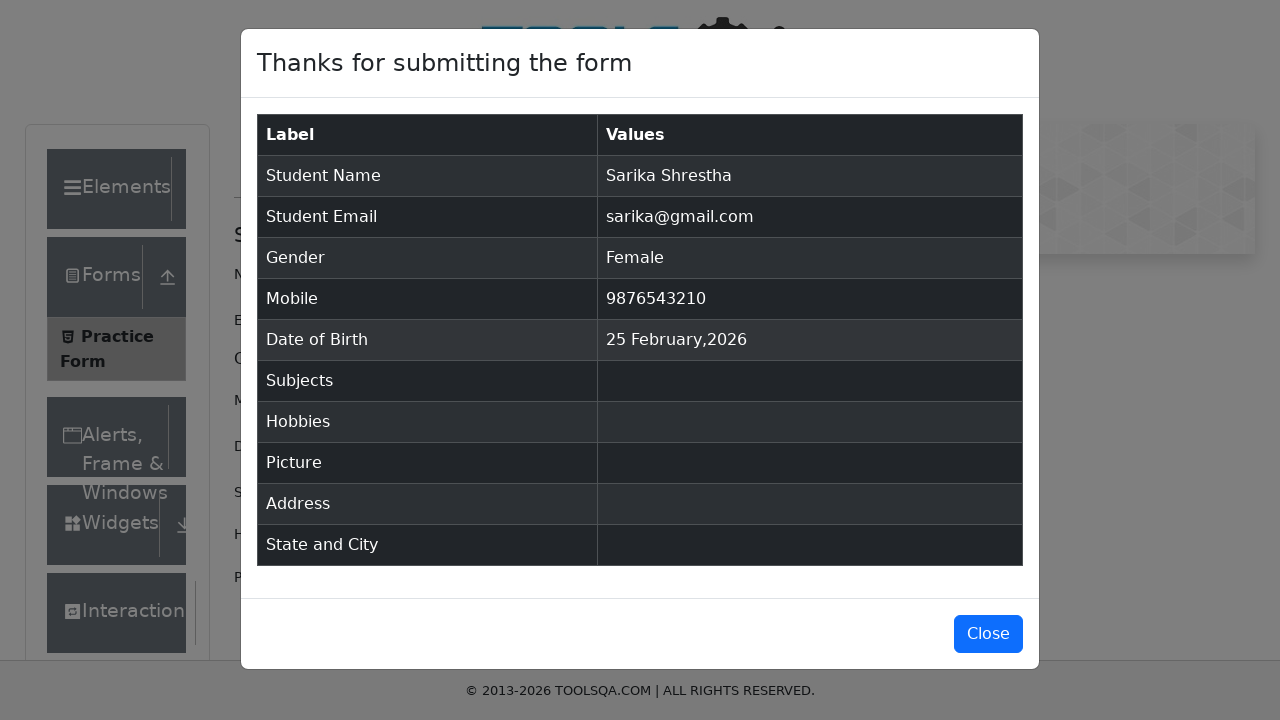